Tests typing into an input field on a Shadow DOM web components example page and verifies the entered text is displayed correctly.

Starting URL: https://mdn.github.io/web-components-examples/popup-info-box-web-component/

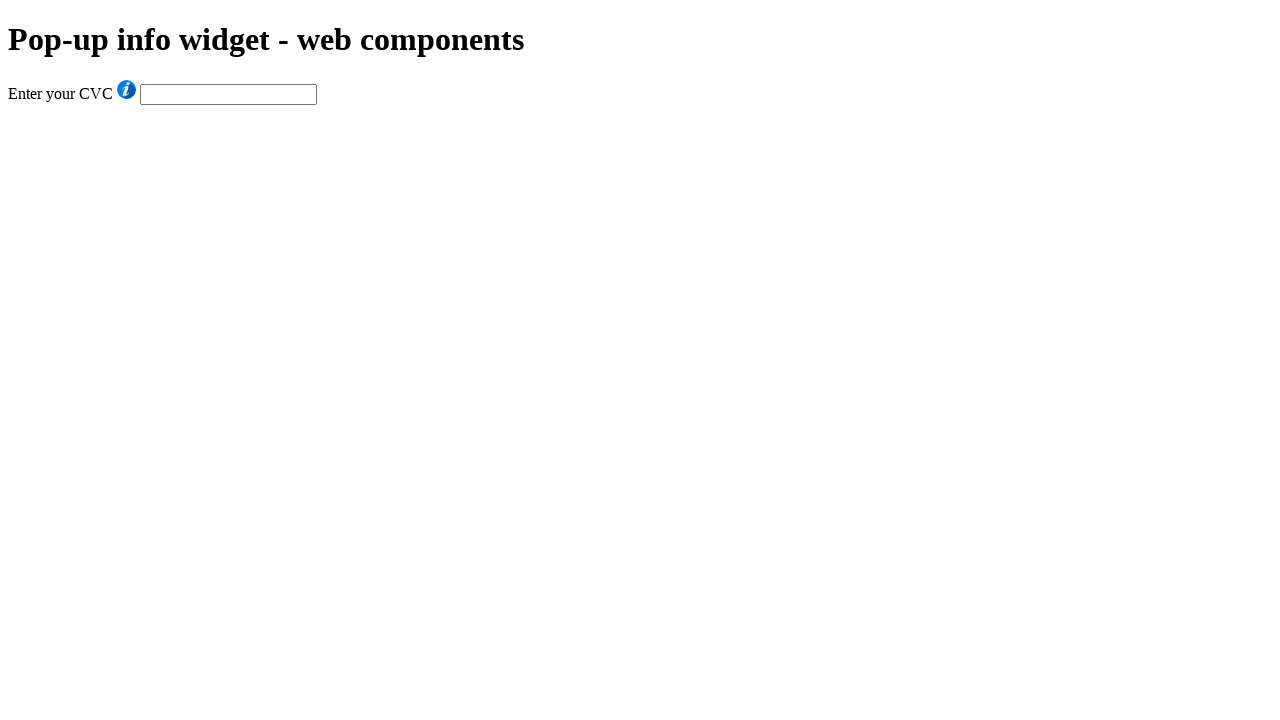

Filled CVC input field with 'Typing into SHADOW DOM...' on #cvc
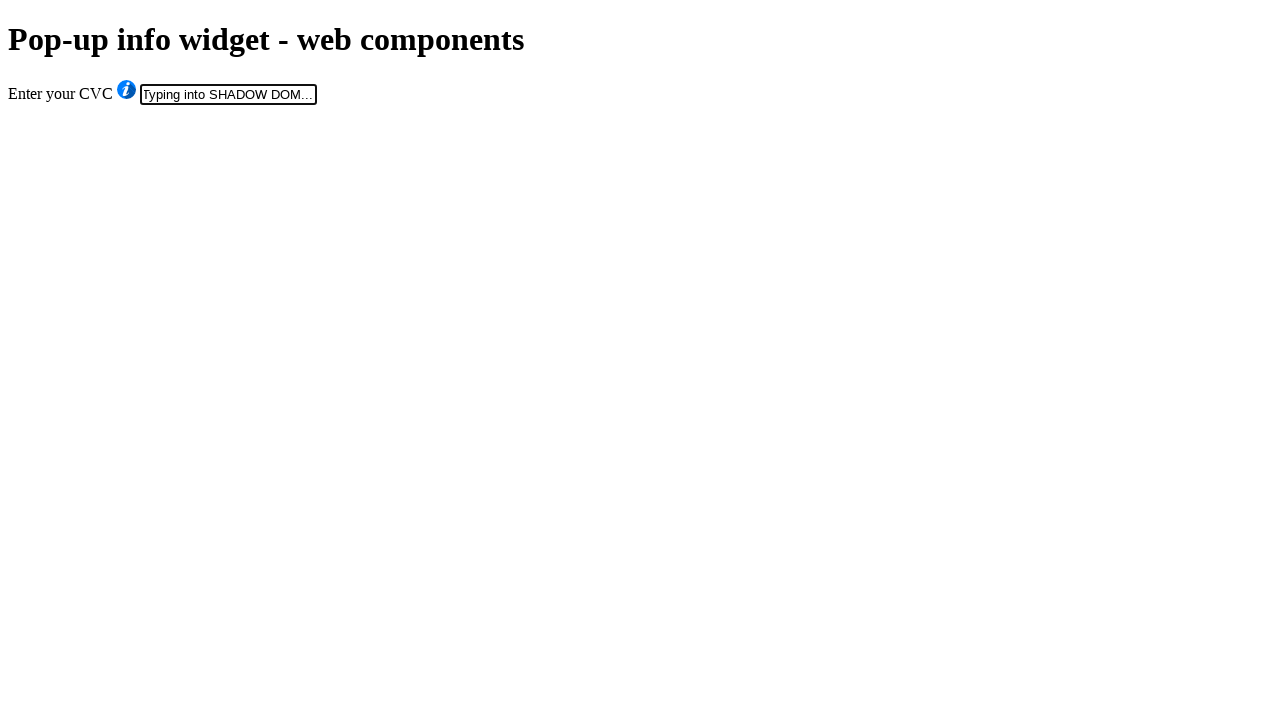

Verified that the entered text matches the expected value in Shadow DOM input field
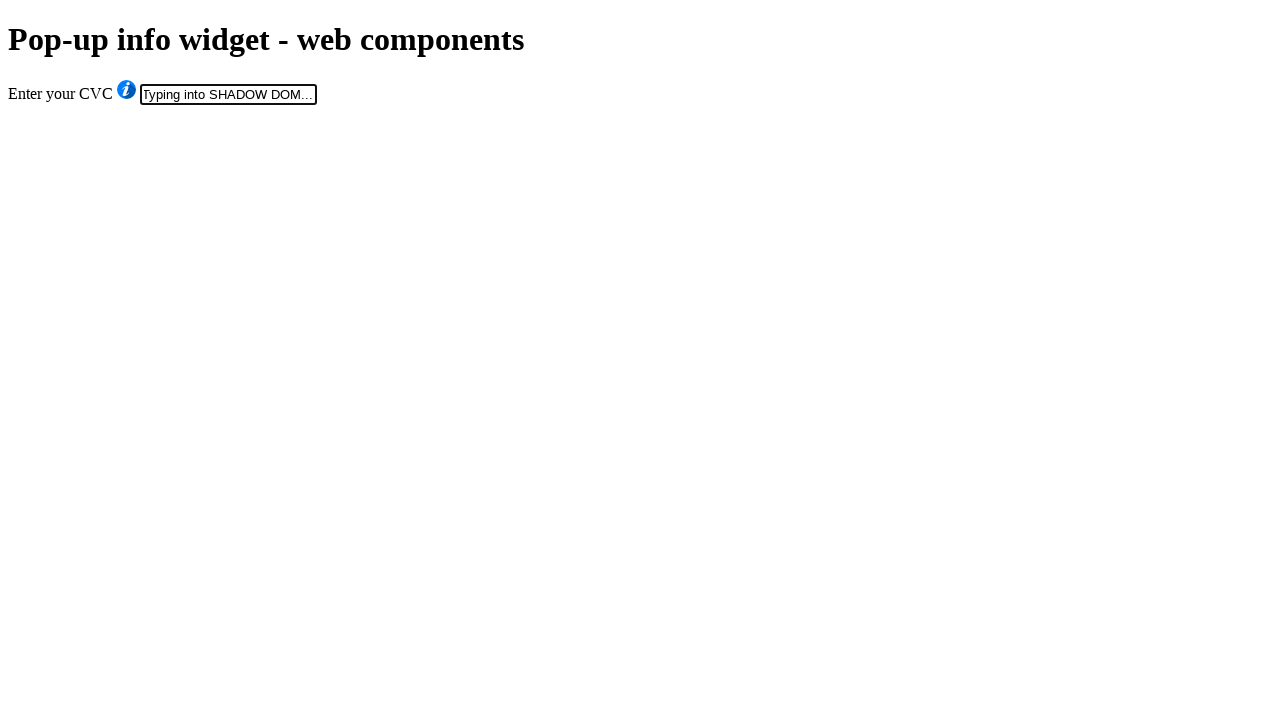

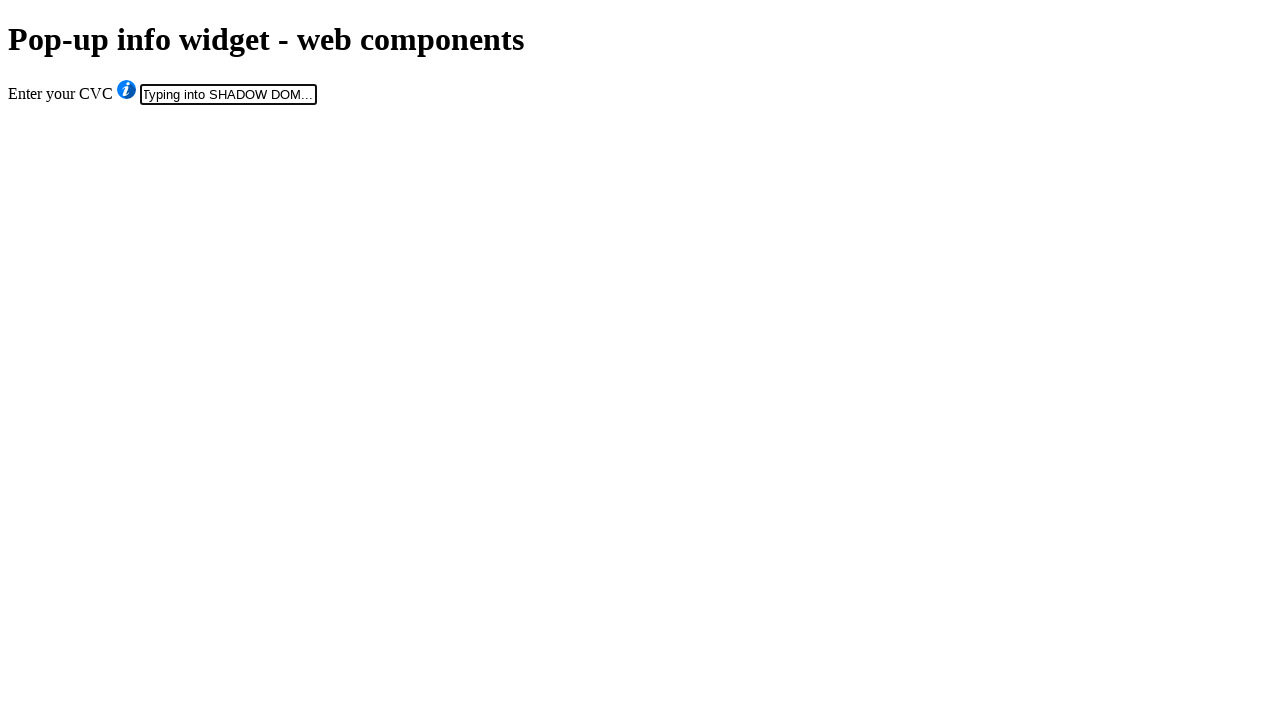